Tests various button properties and interactions including clicking, checking if buttons are disabled, getting position and CSS properties

Starting URL: https://leafground.com/button.xhtml

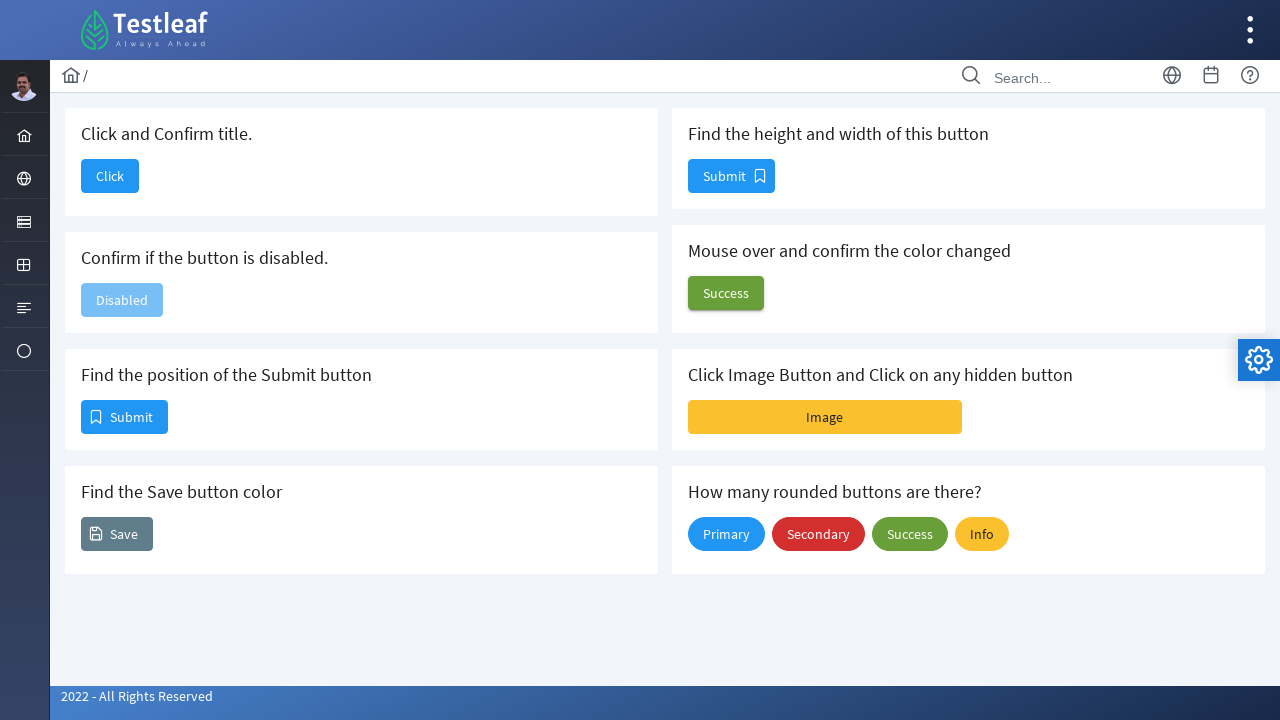

Clicked the 'Click' button at (110, 176) on xpath=//span[text()='Click']
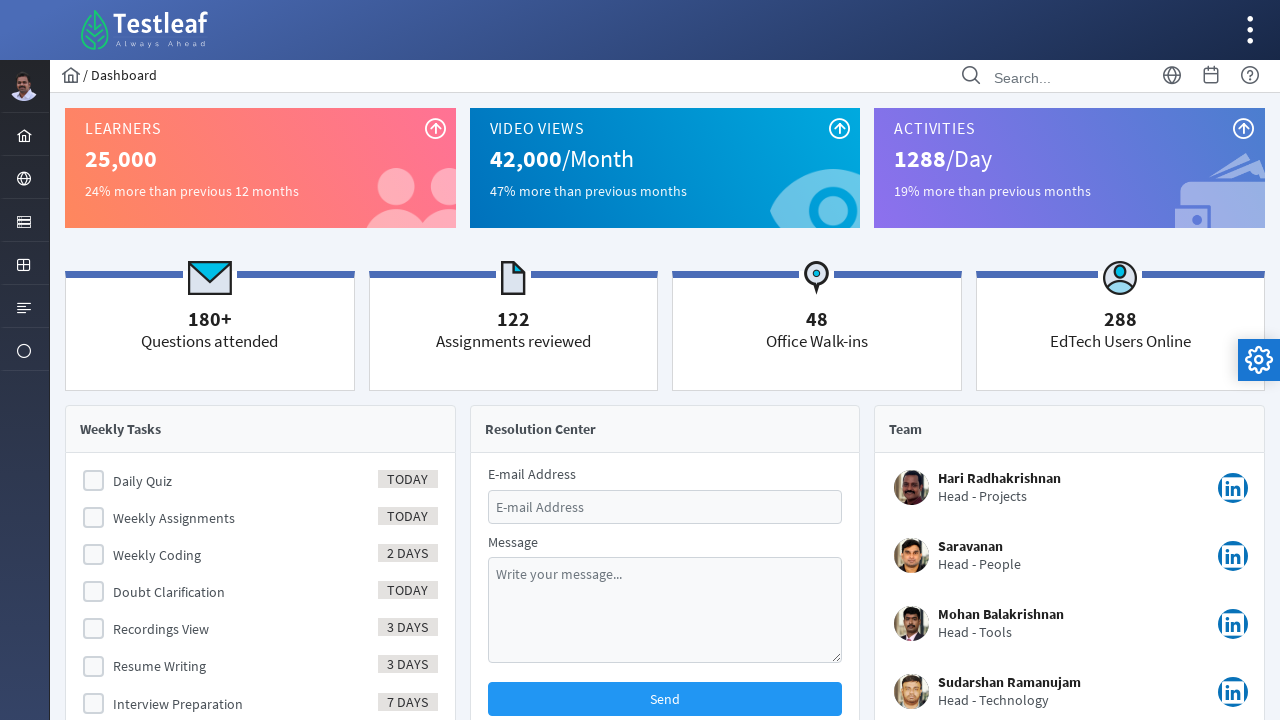

Waited for page load state
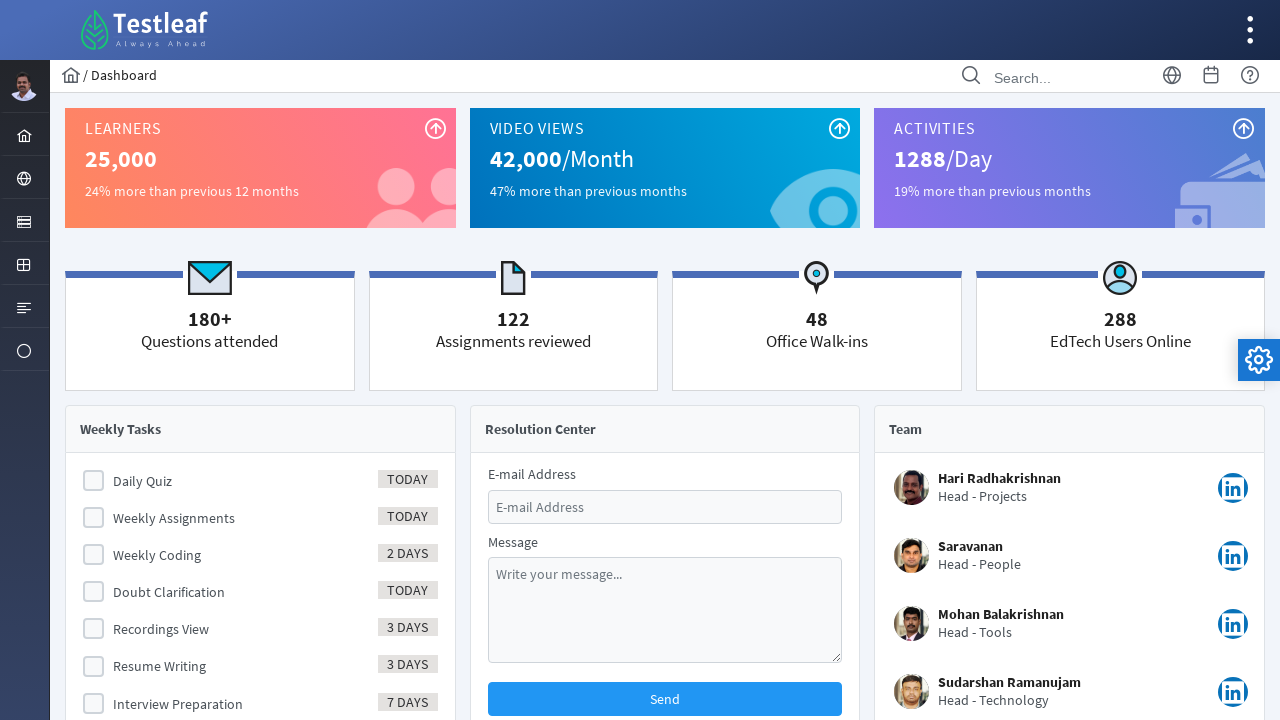

Verified page title is 'Dashboard'
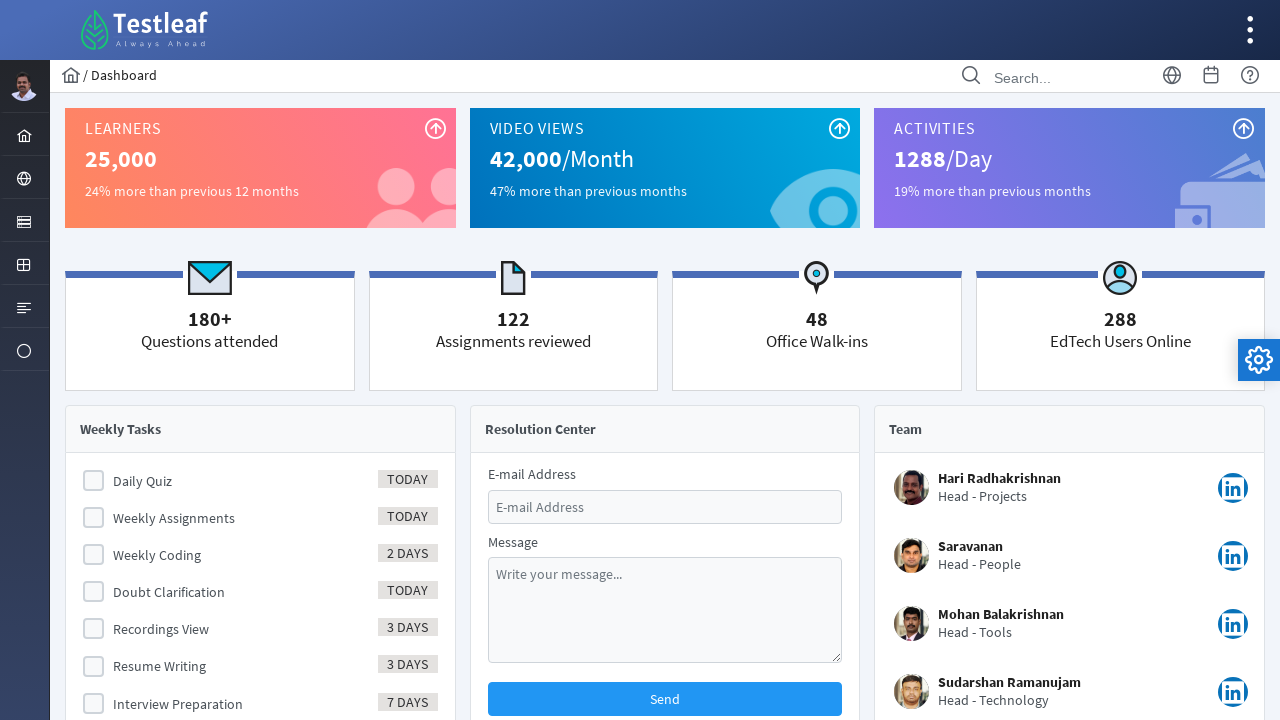

Navigated back to the button page
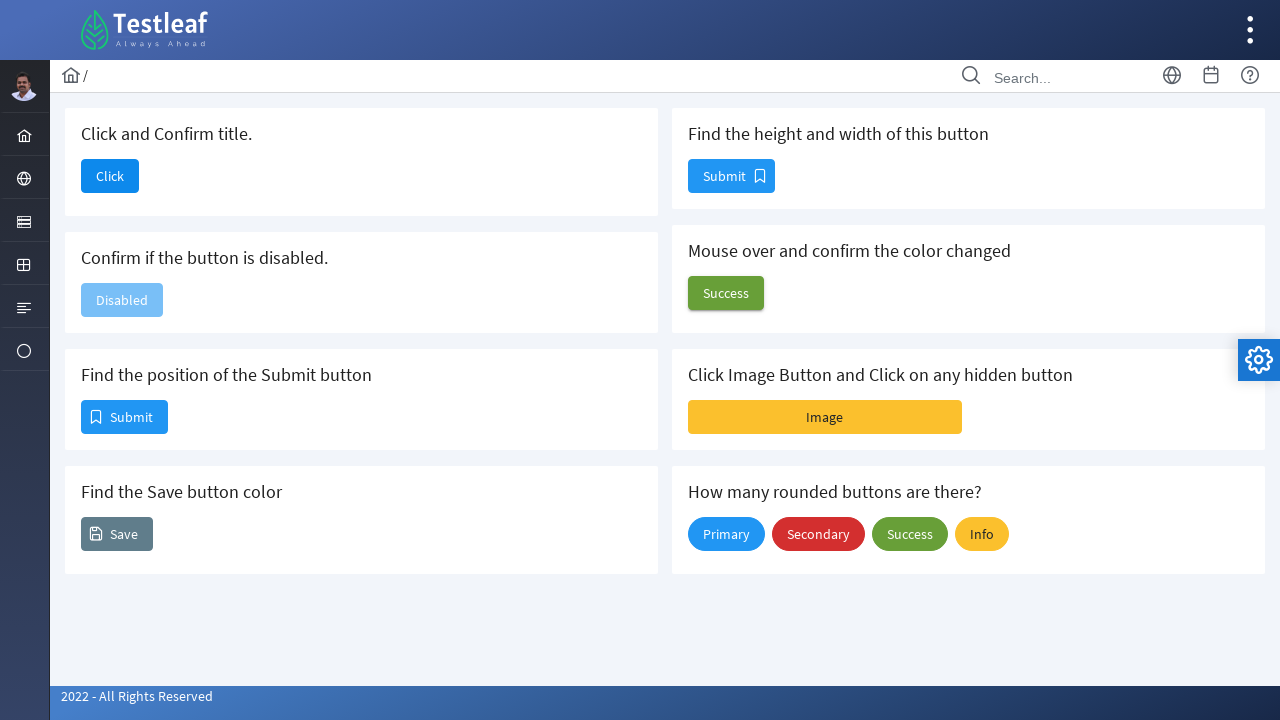

Waited for page load state after navigation
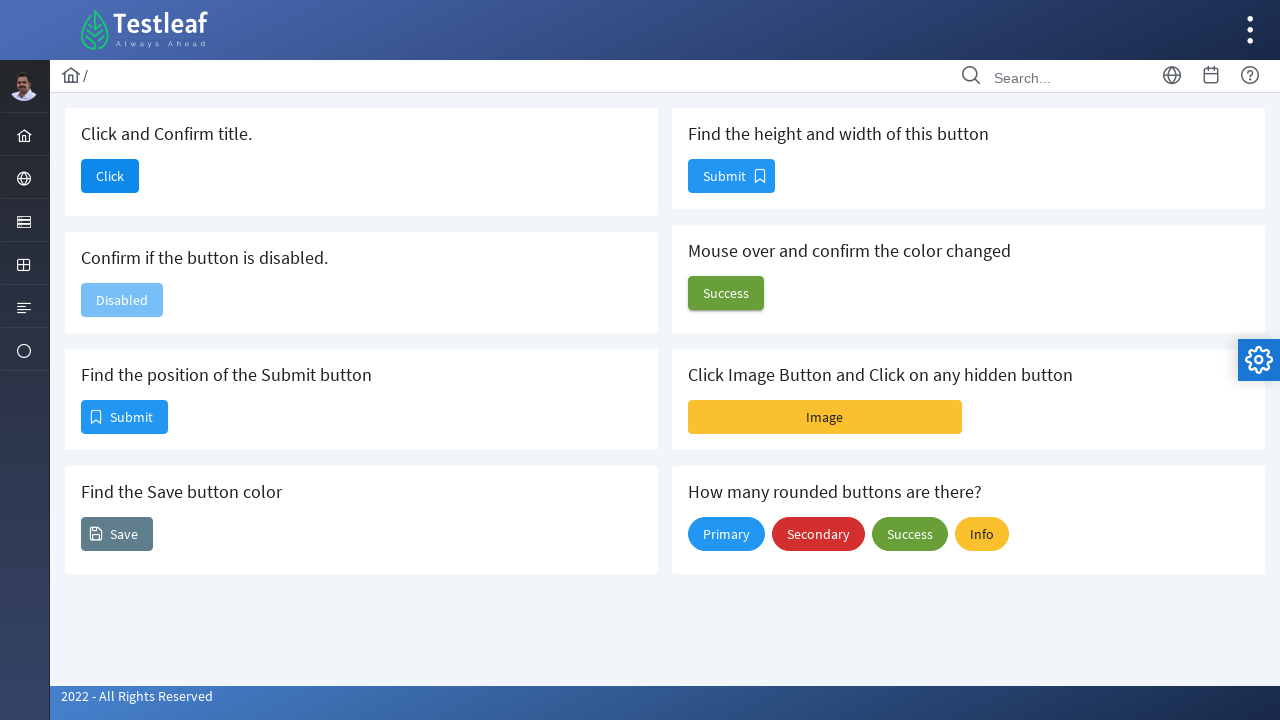

Located the 'Disabled' button
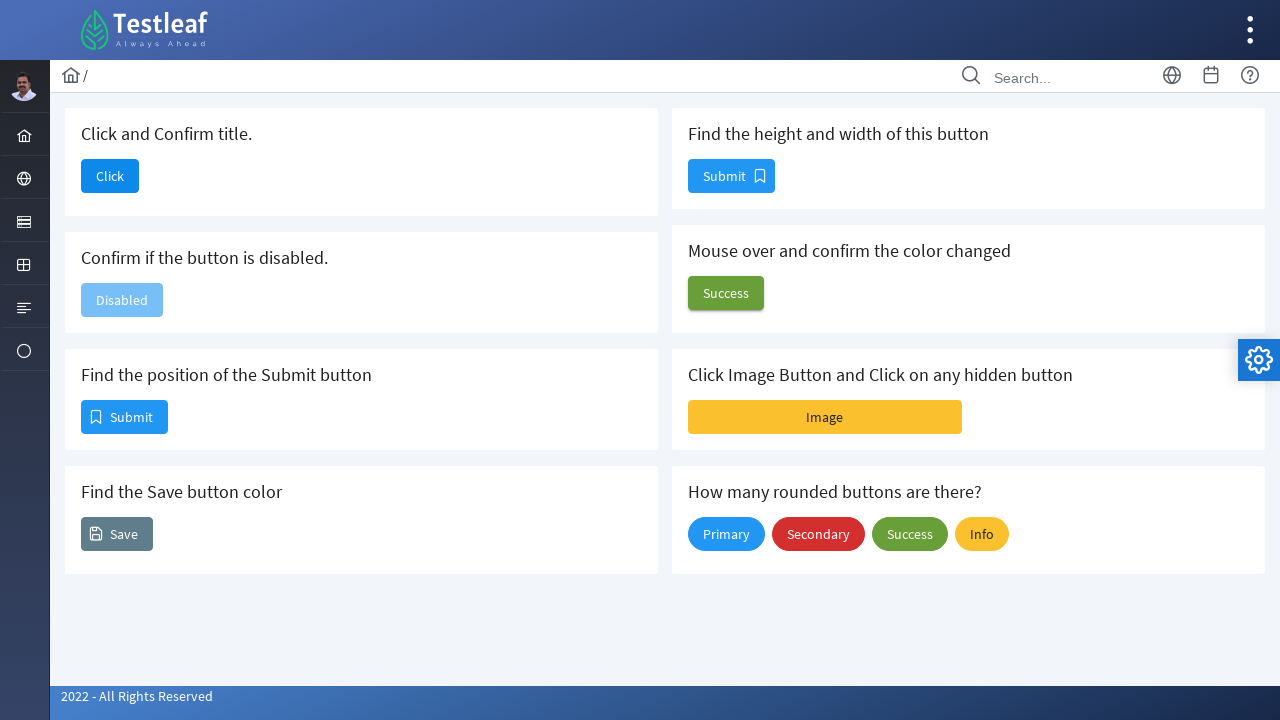

Checked if 'Disabled' button is disabled: True
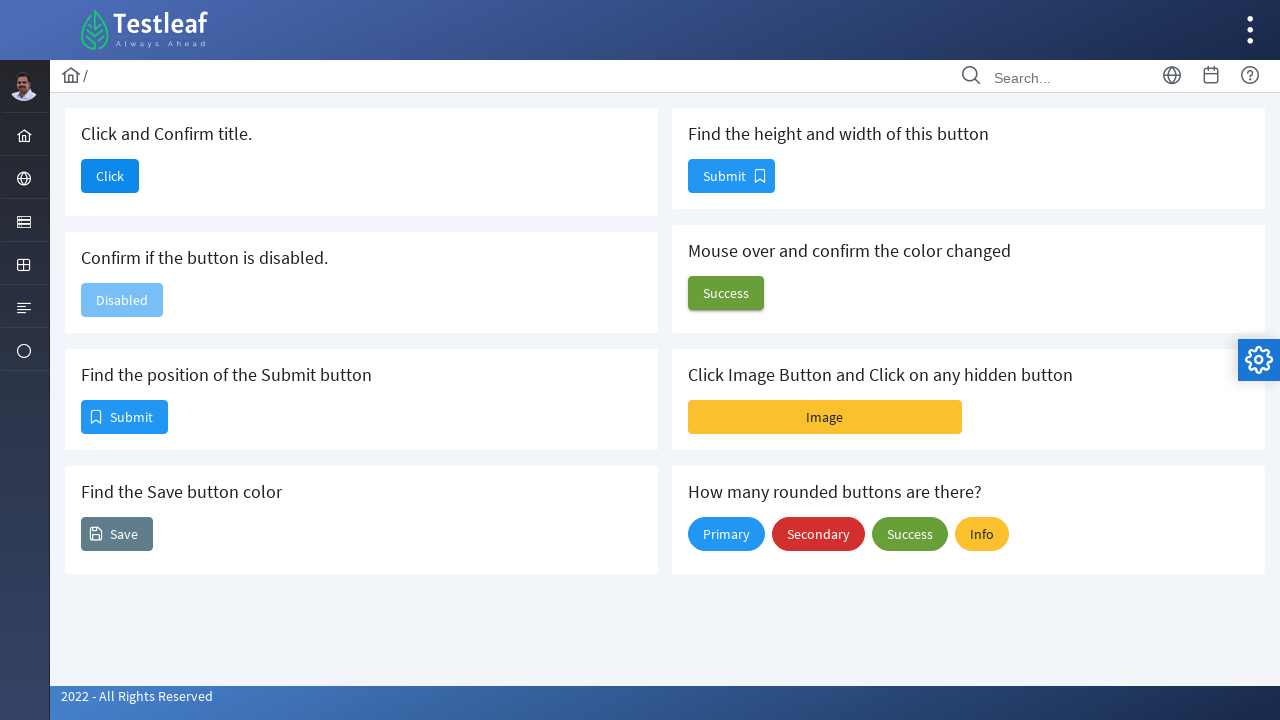

Located the first Submit button
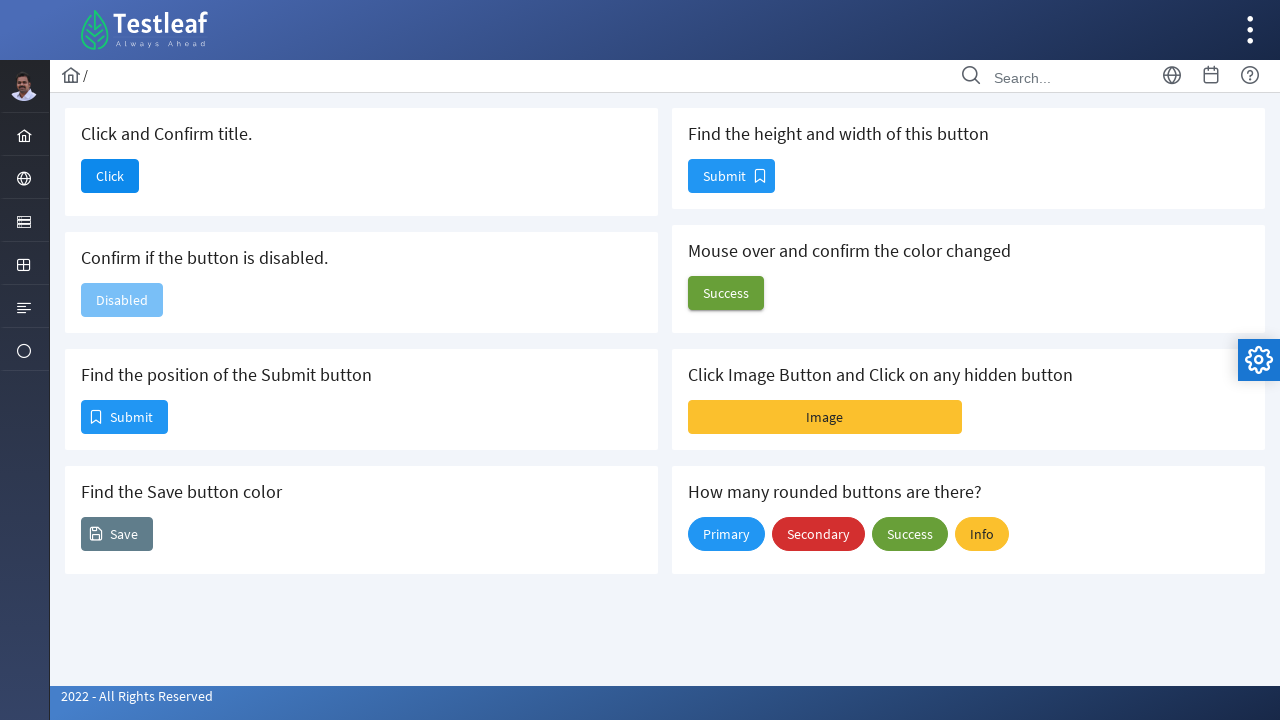

Retrieved Submit button position: x=82, y=401
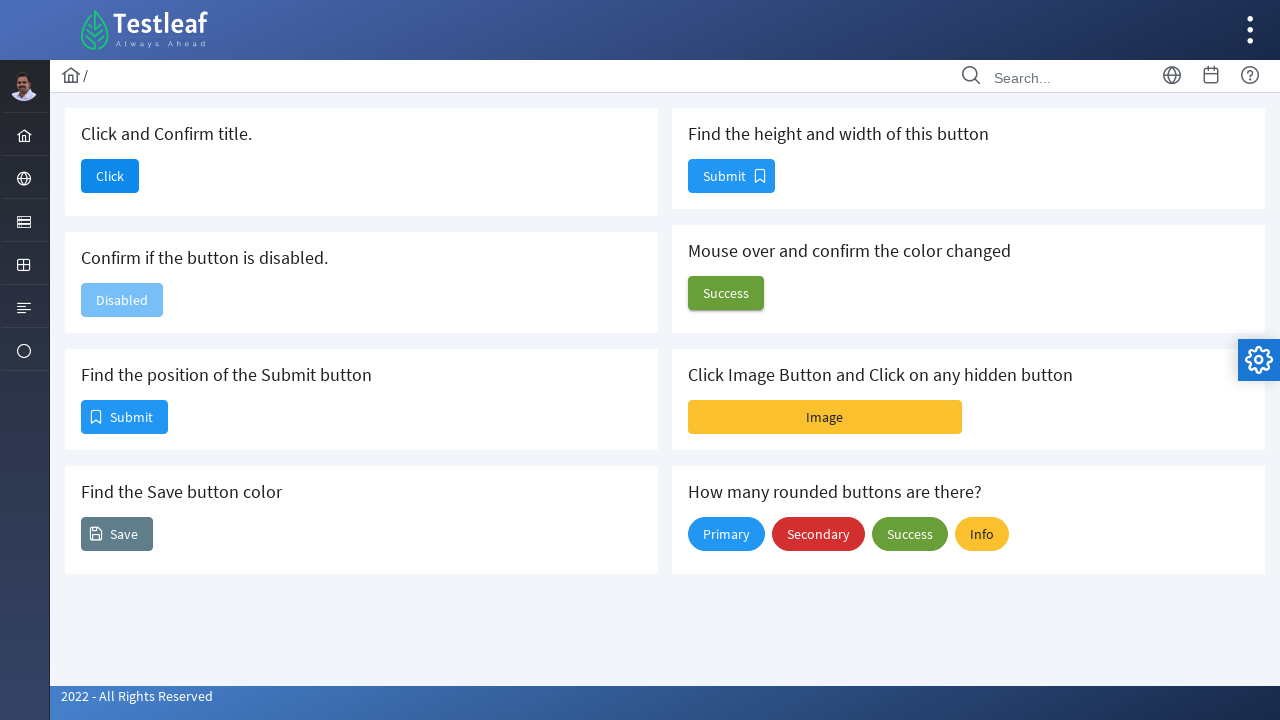

Located the Save button
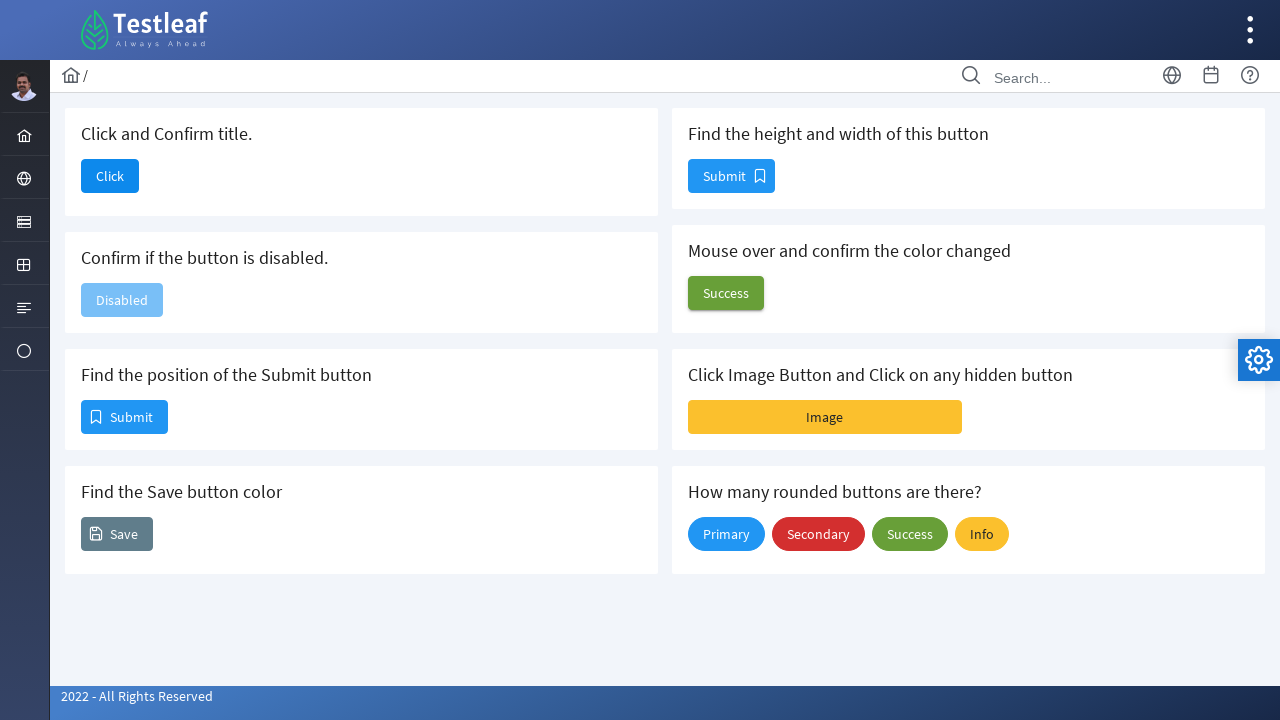

Retrieved Save button background color: rgb(96, 125, 139)
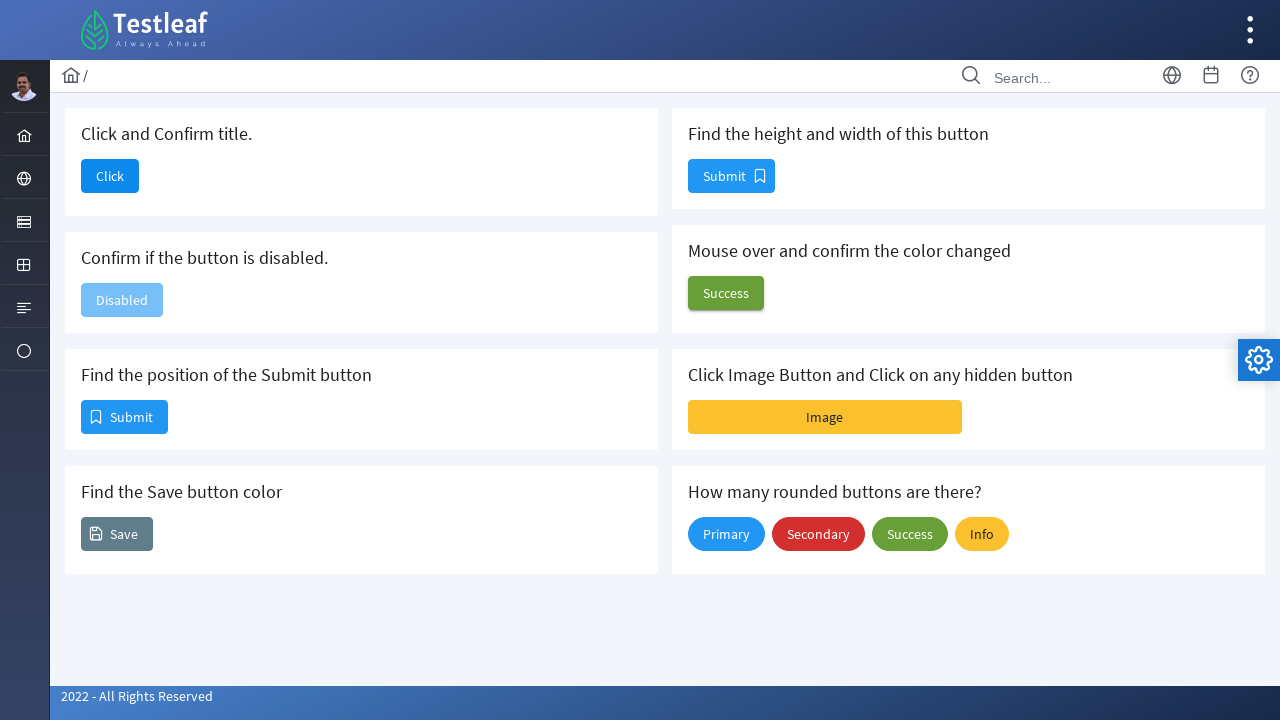

Located the second Submit button
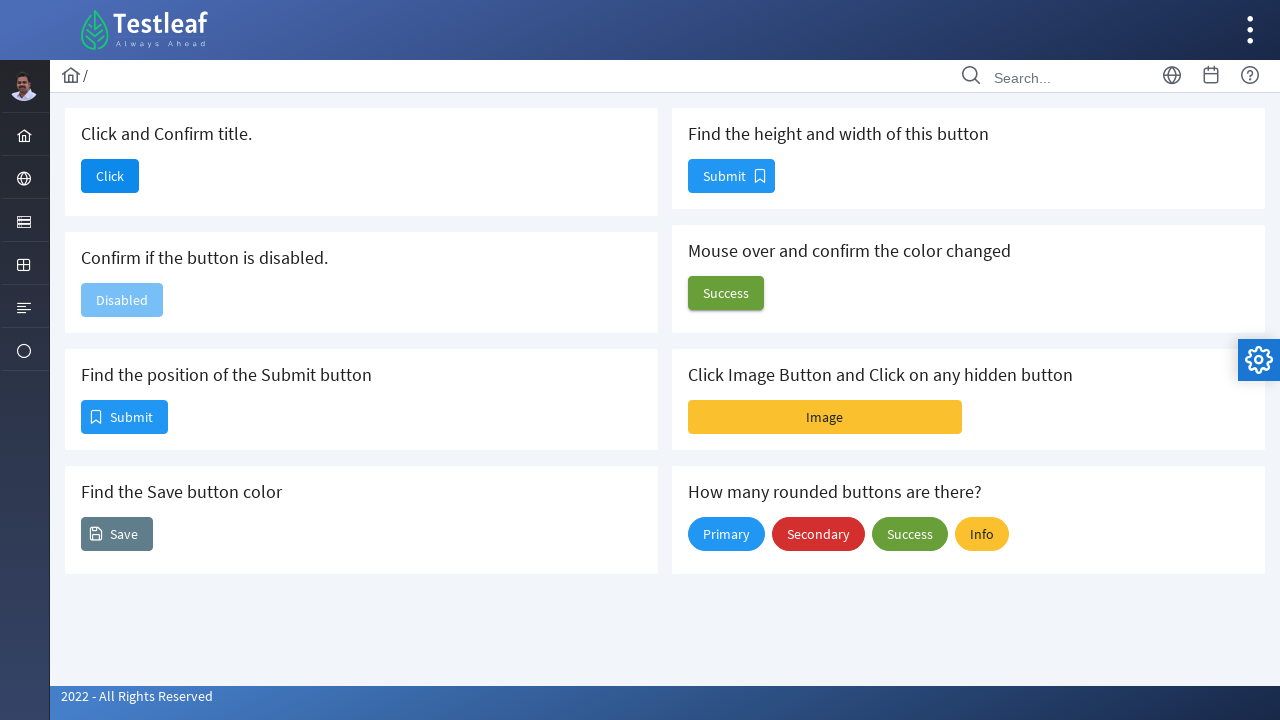

Retrieved second Submit button size: width=87, height=34
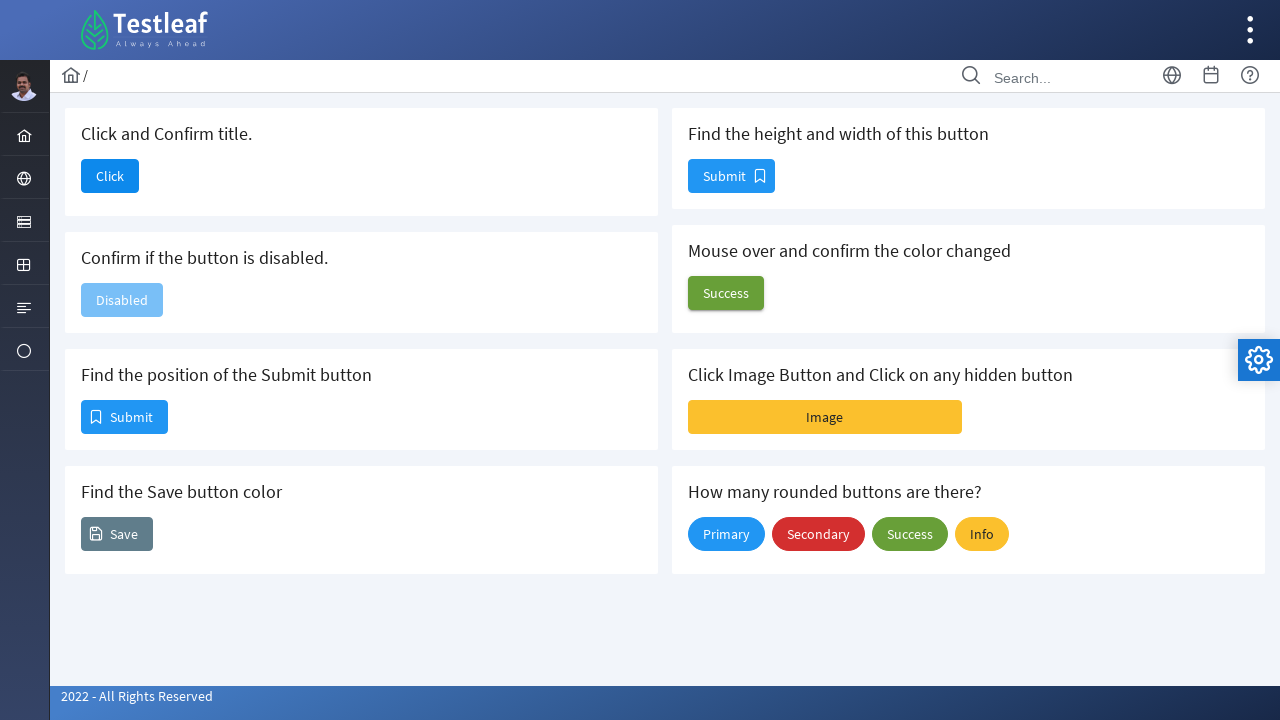

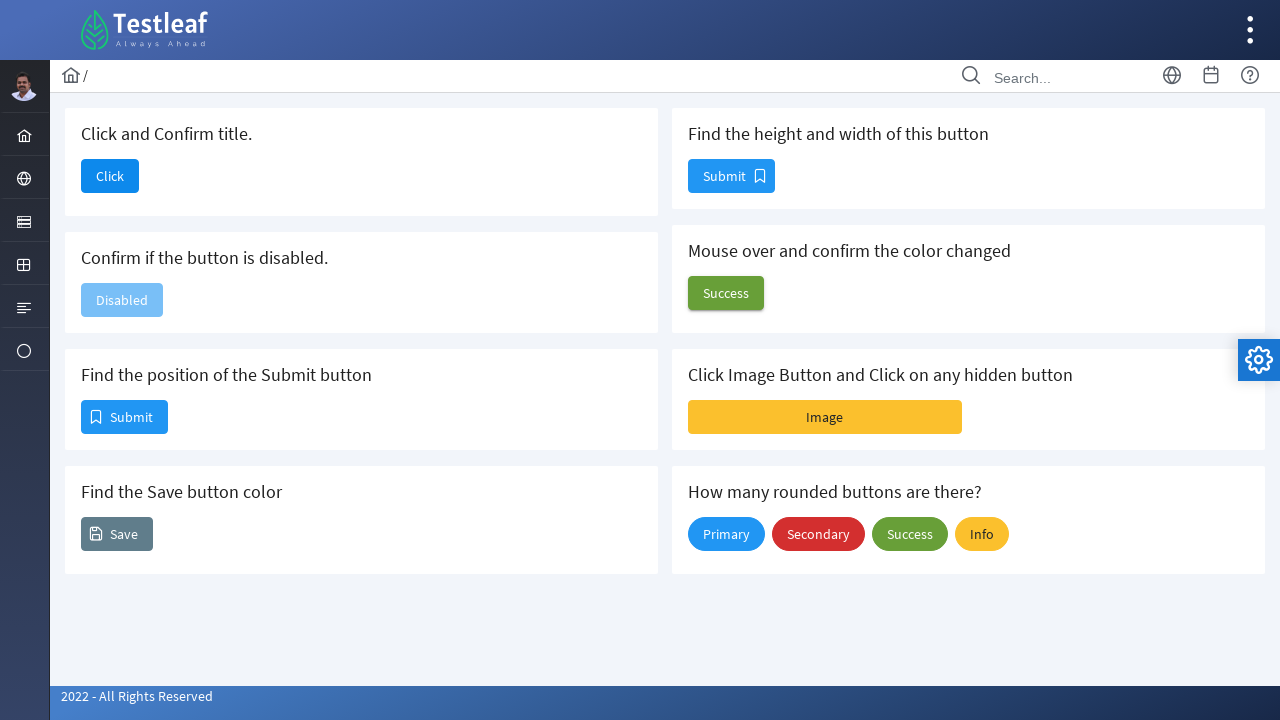